Tests scrolling functionality on the Selenium website by scrolling to the News section and then scrolling back up

Starting URL: https://www.selenium.dev/

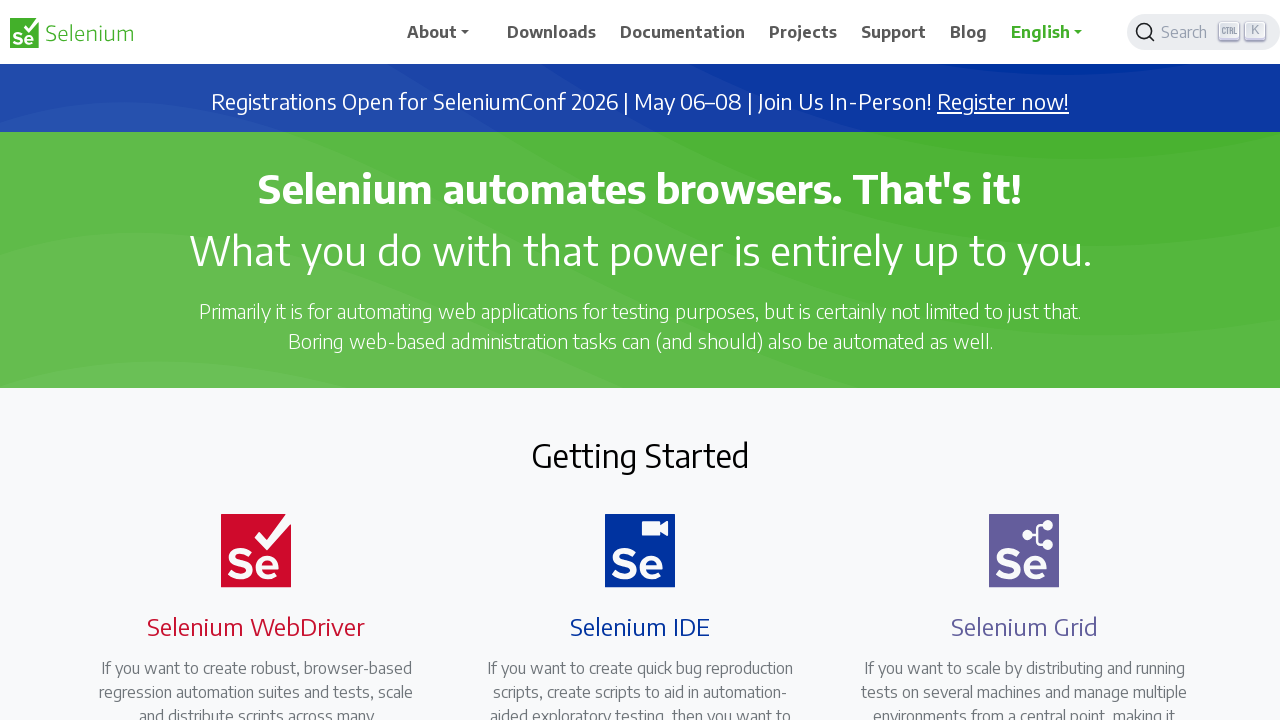

Located the News heading element
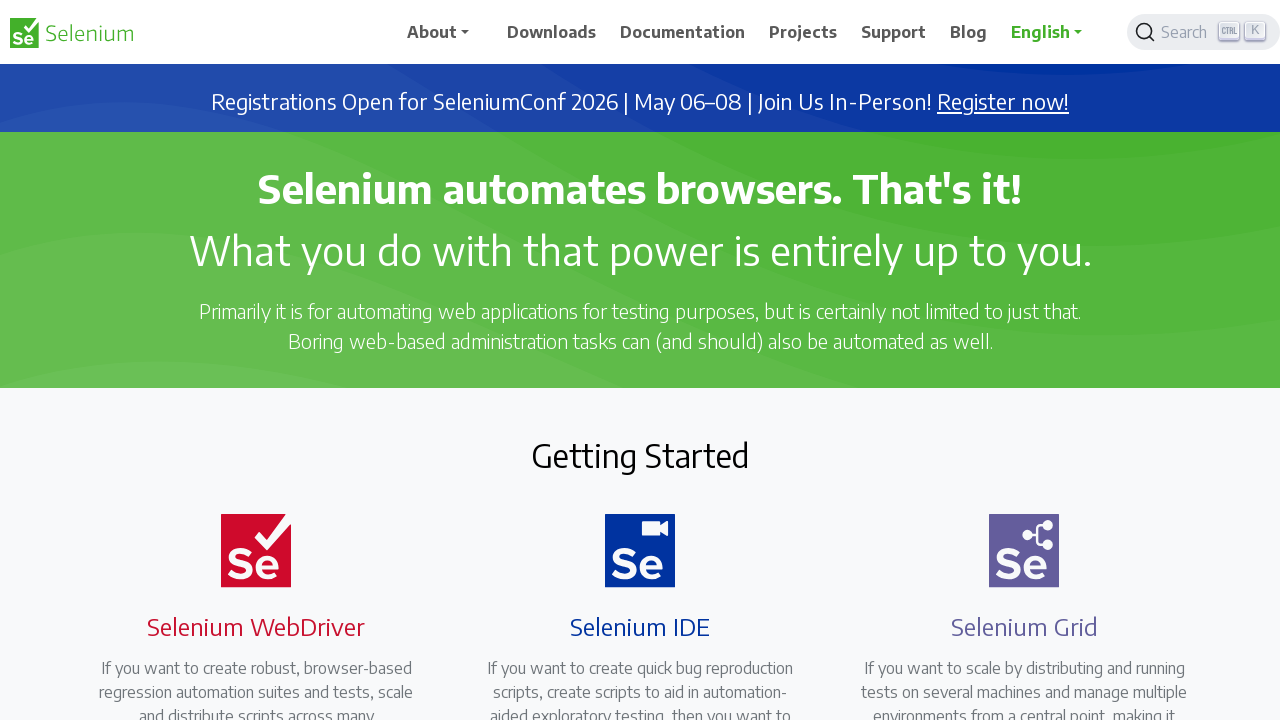

Retrieved bounding box coordinates of News element
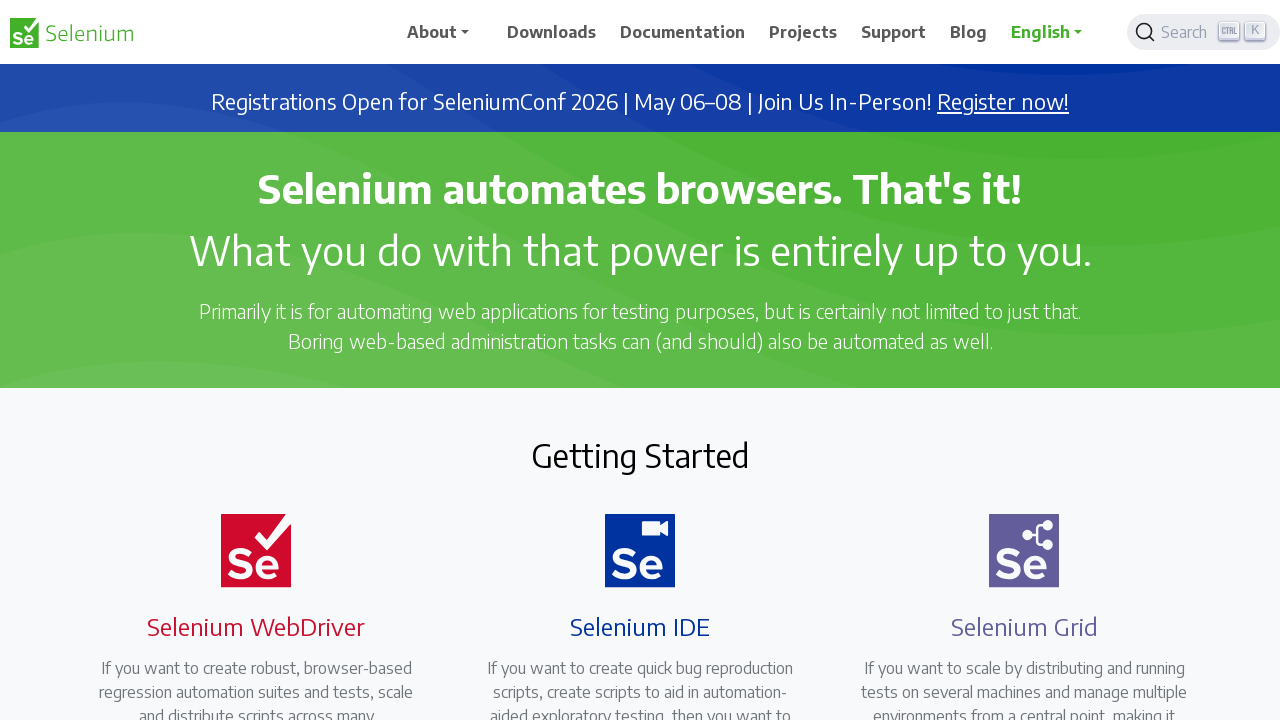

Scrolled to News section at y-position 1650.40625
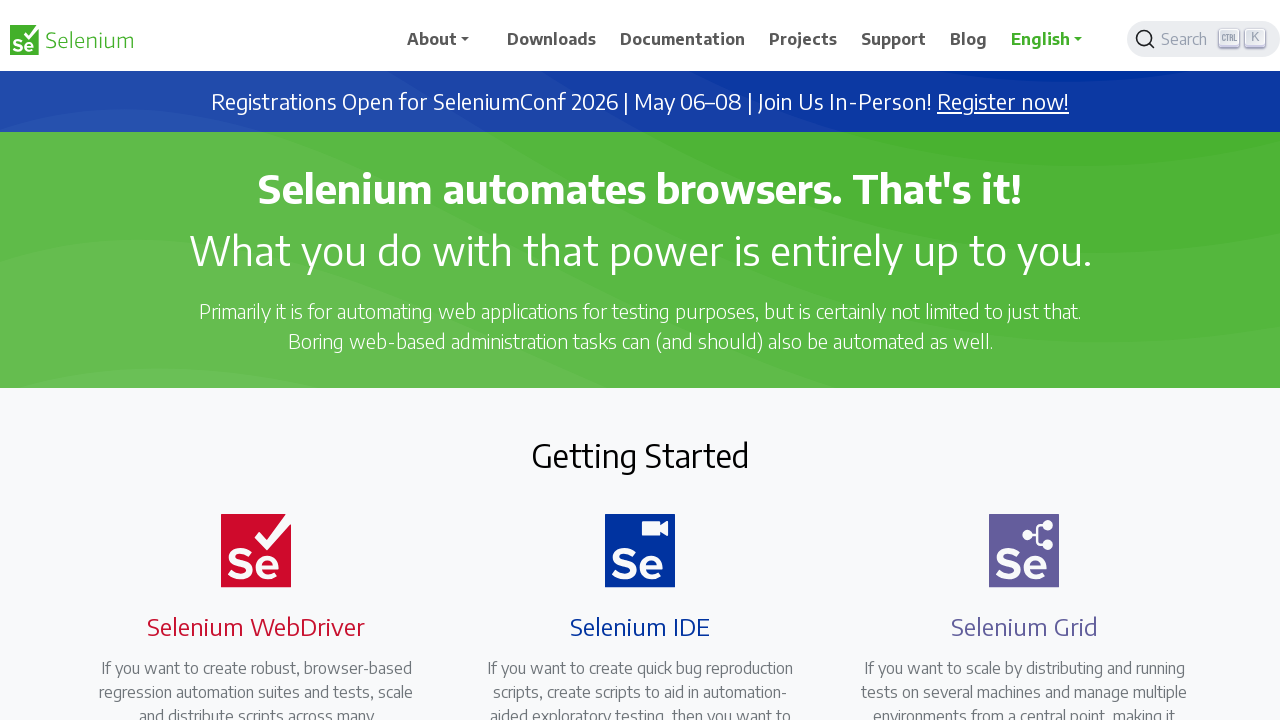

Waited 2 seconds to observe News section scroll
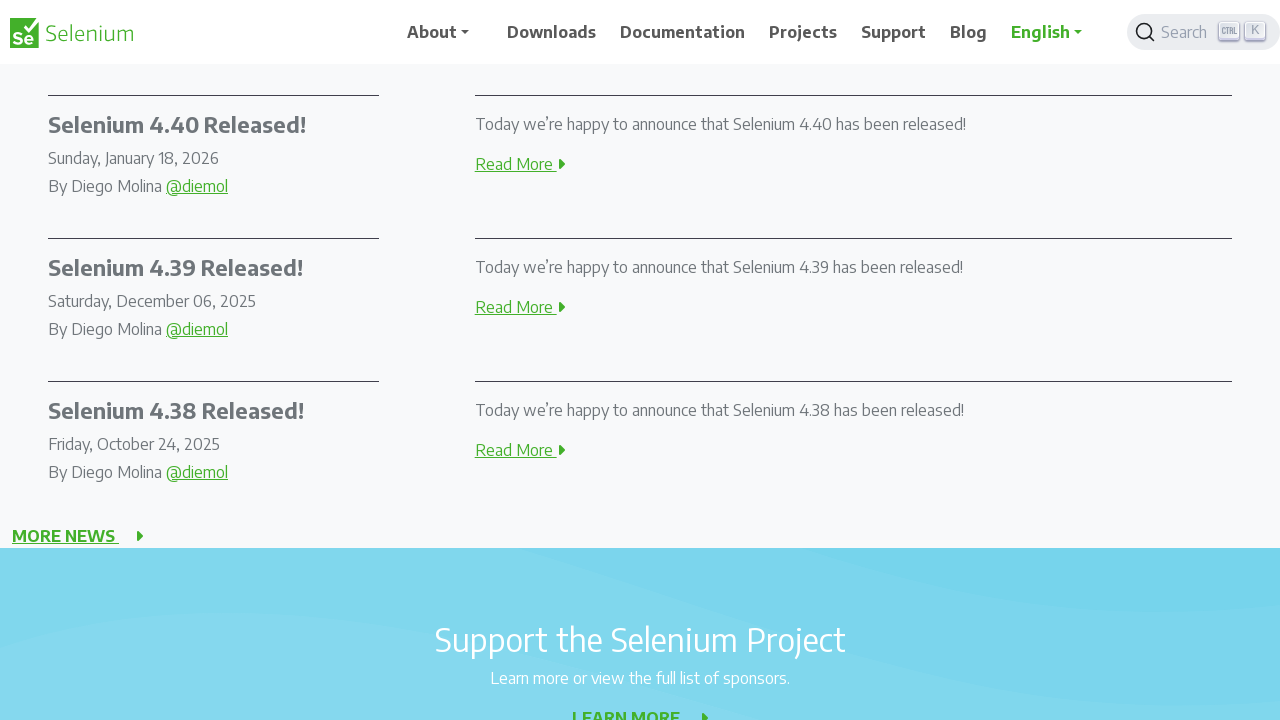

Scrolled back up by 1000 pixels
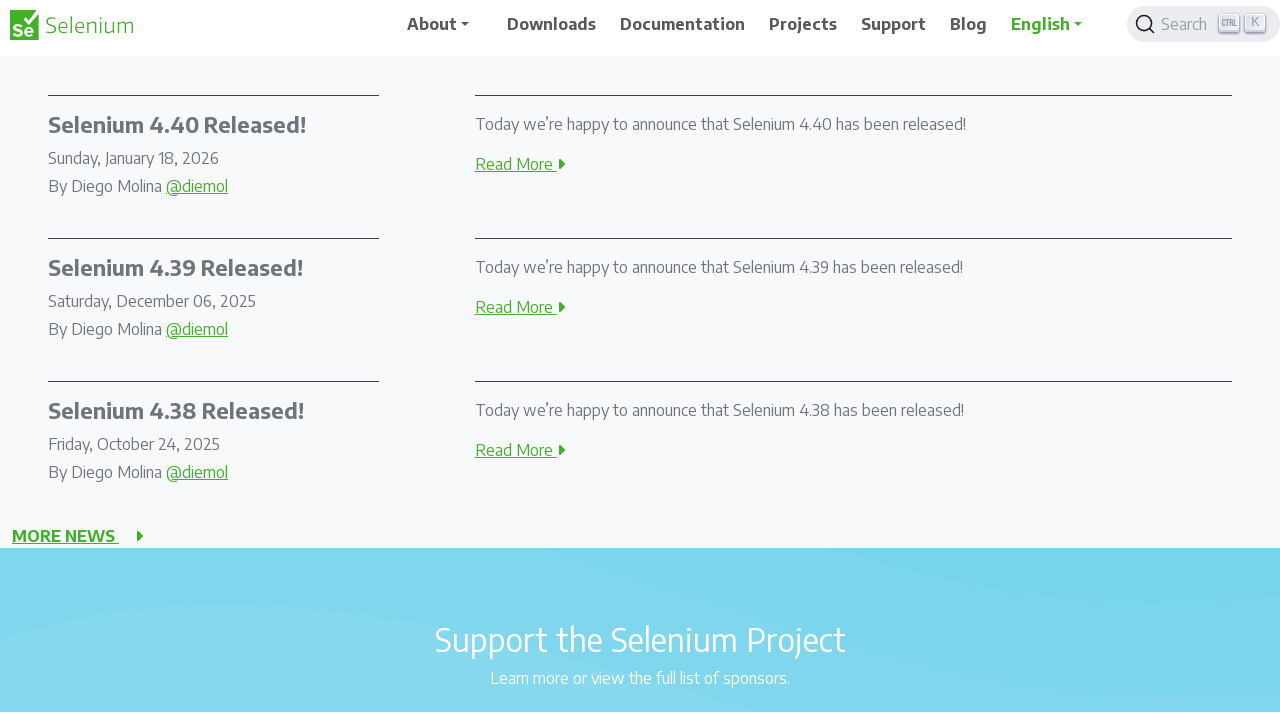

Waited 2 seconds to observe final scroll position
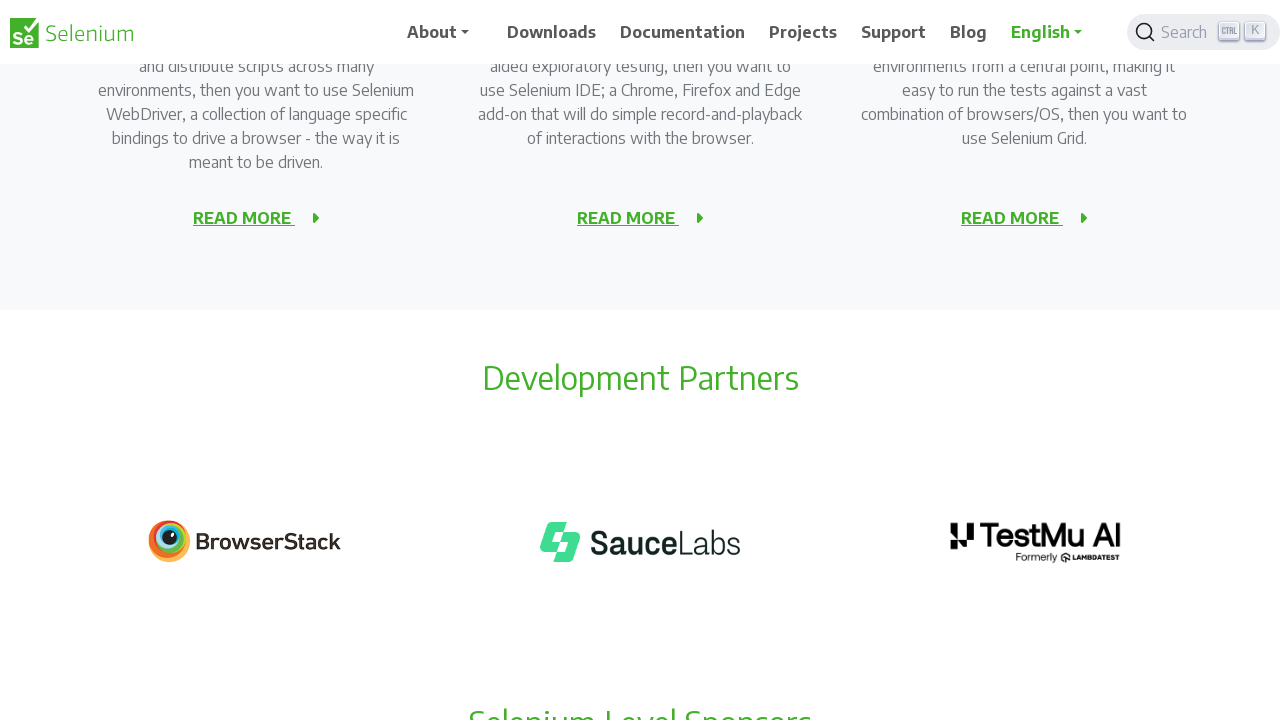

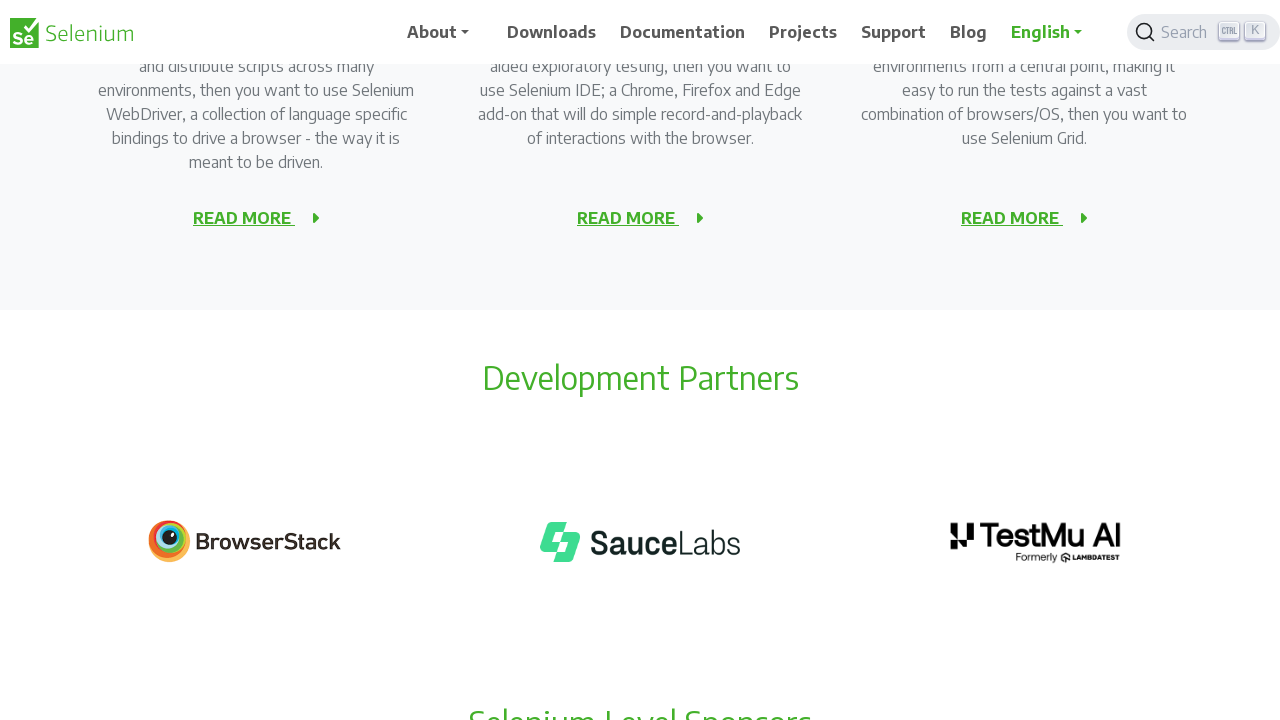